Tests website responsiveness on desktop viewport by setting viewport size to 1280x800 and verifying the page loads correctly

Starting URL: https://example.com

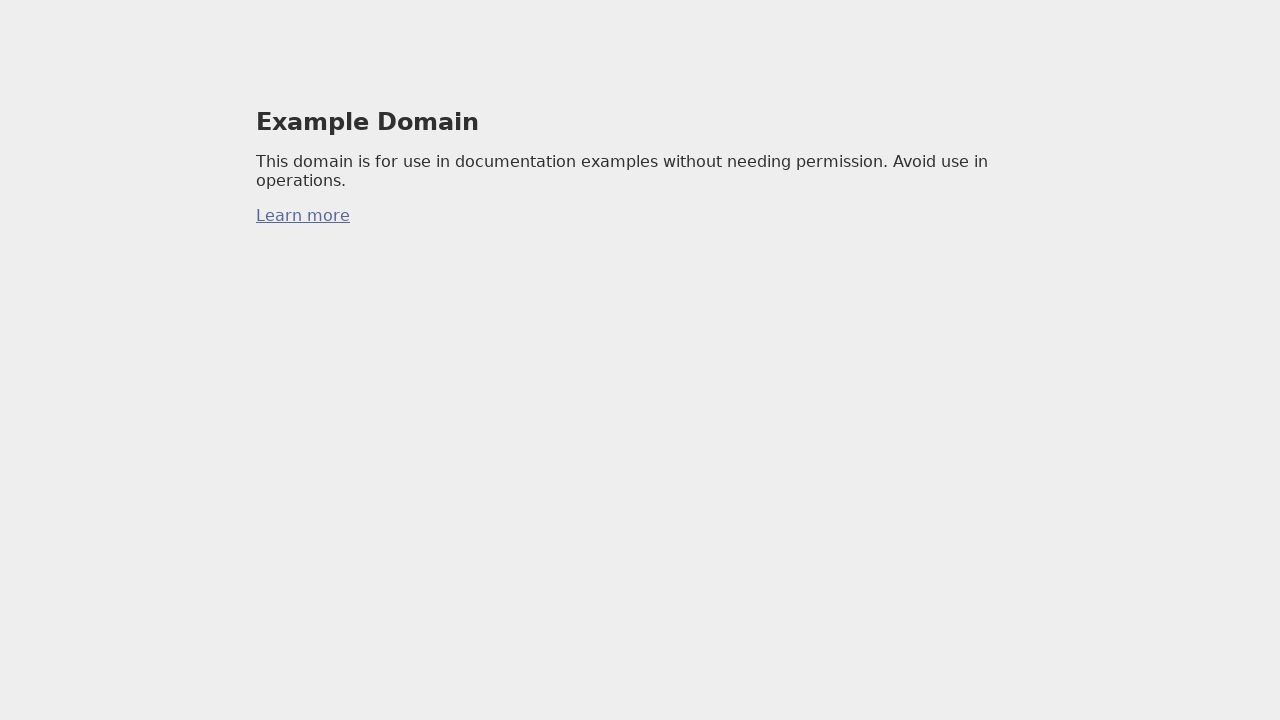

Set viewport to desktop size (1280x800)
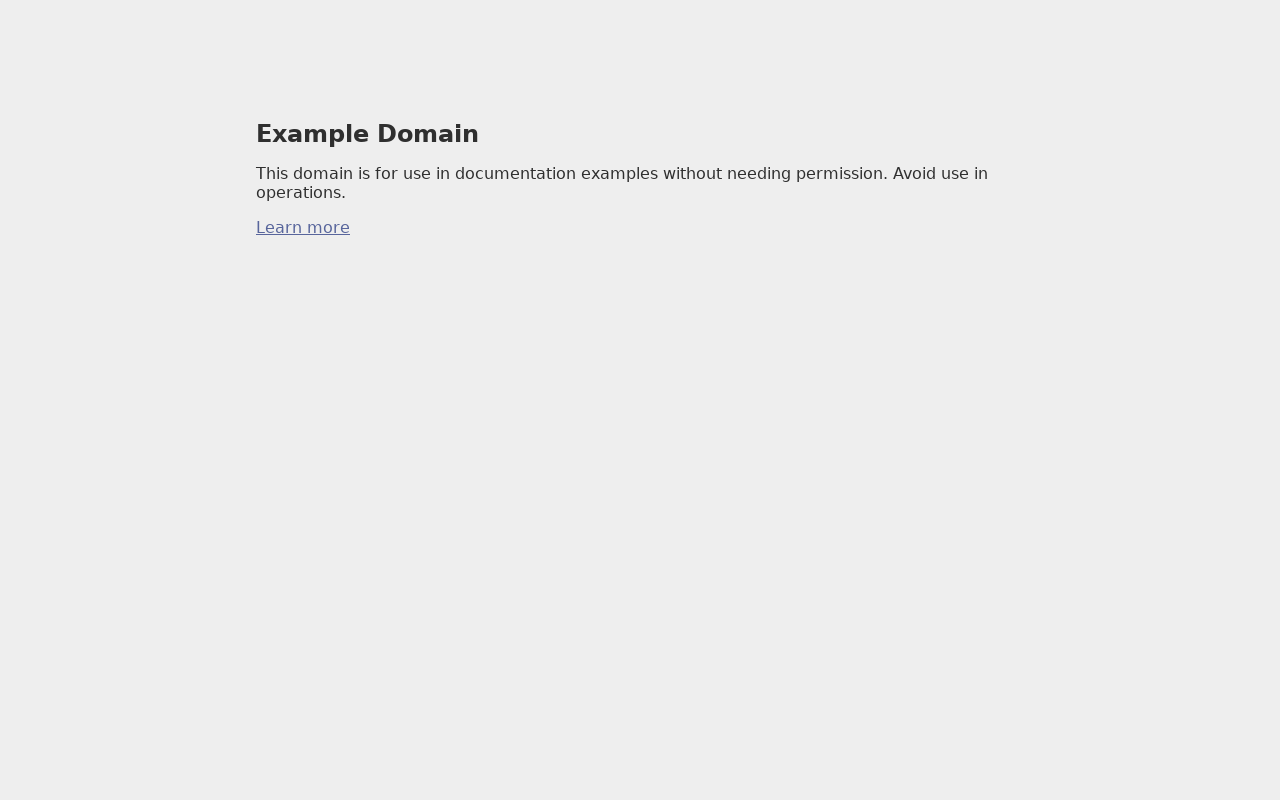

Page loaded and adjusted to desktop viewport
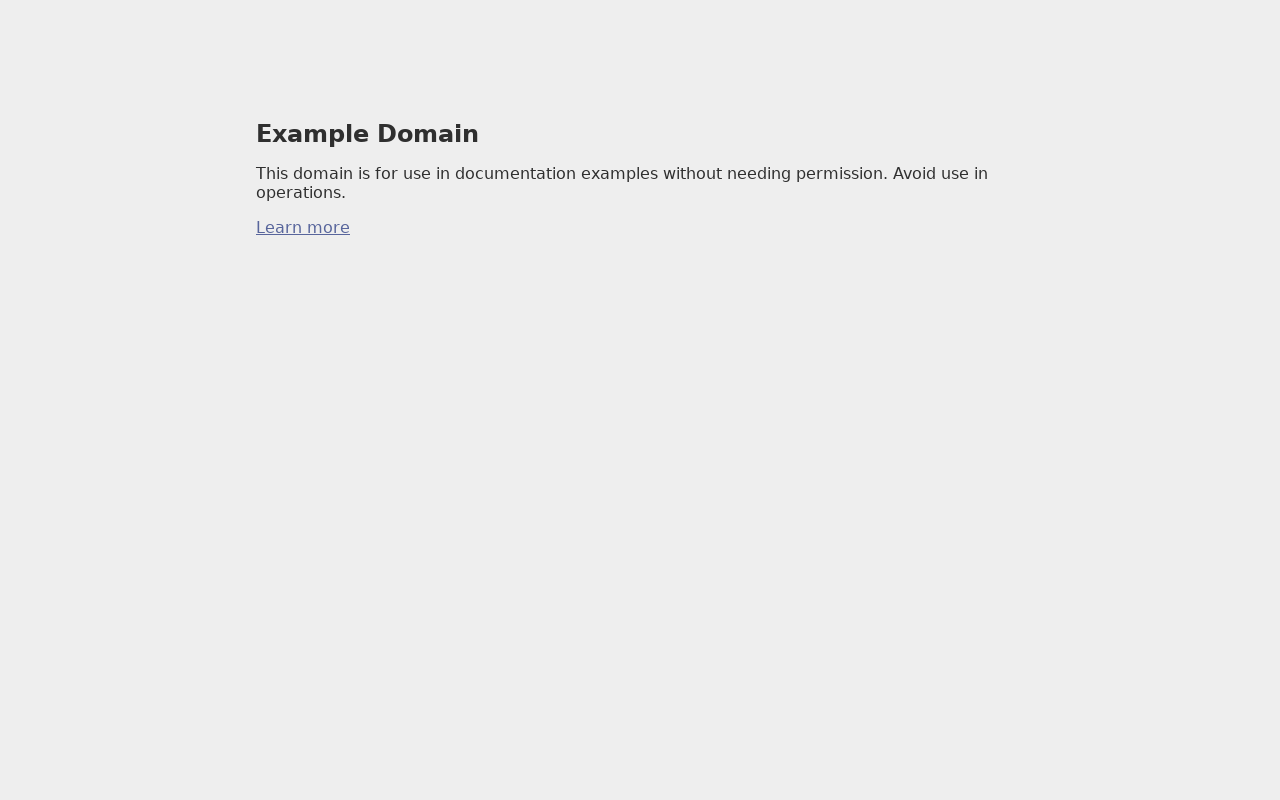

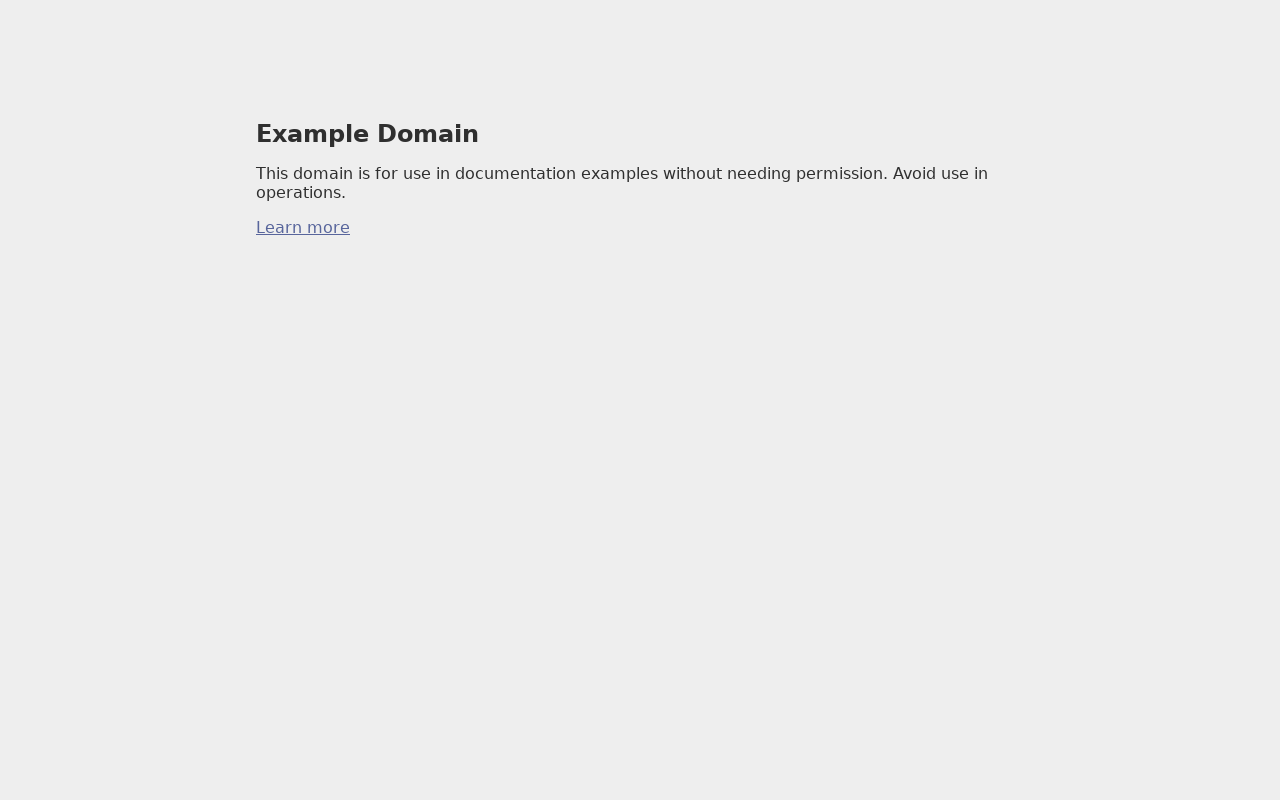